Tests a floor heating cable power calculator by entering room dimensions, selecting room type and heating type, then clicking calculate to verify the calculated power values.

Starting URL: https://kermi-fko.ru/raschety/Calc-Rehau-Solelec.aspx

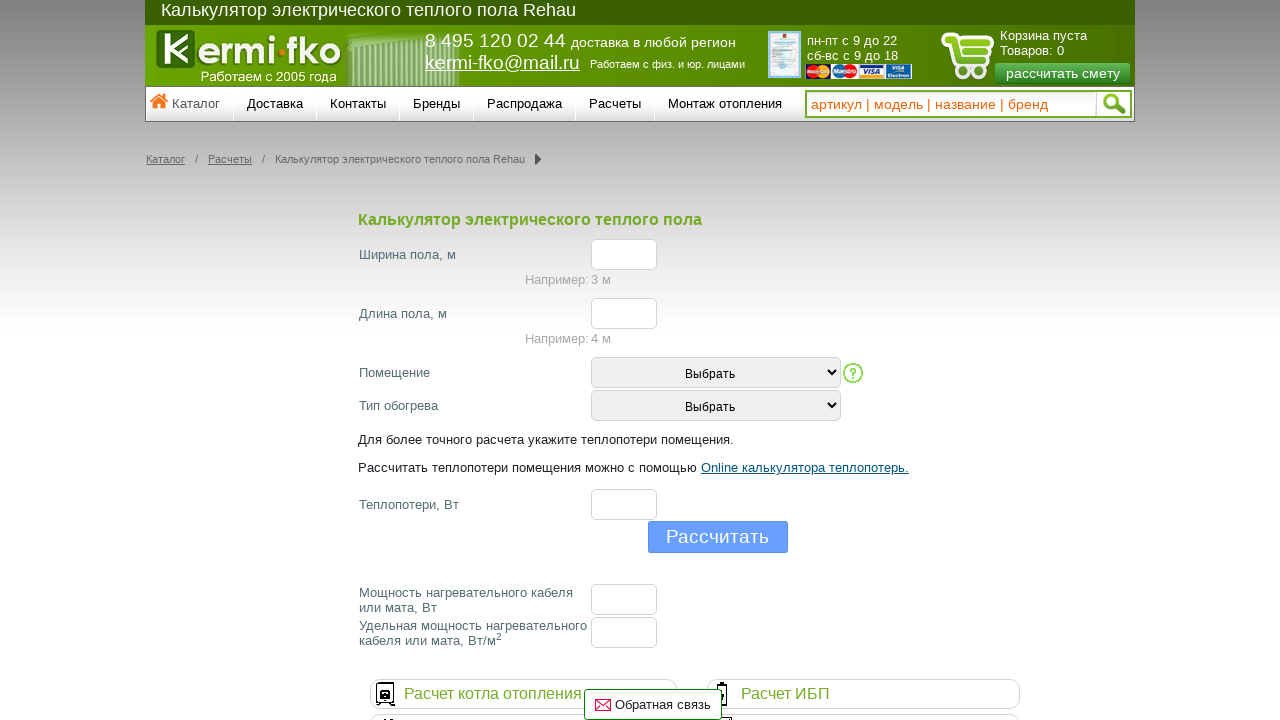

Entered width value of 3 on #el_f_width
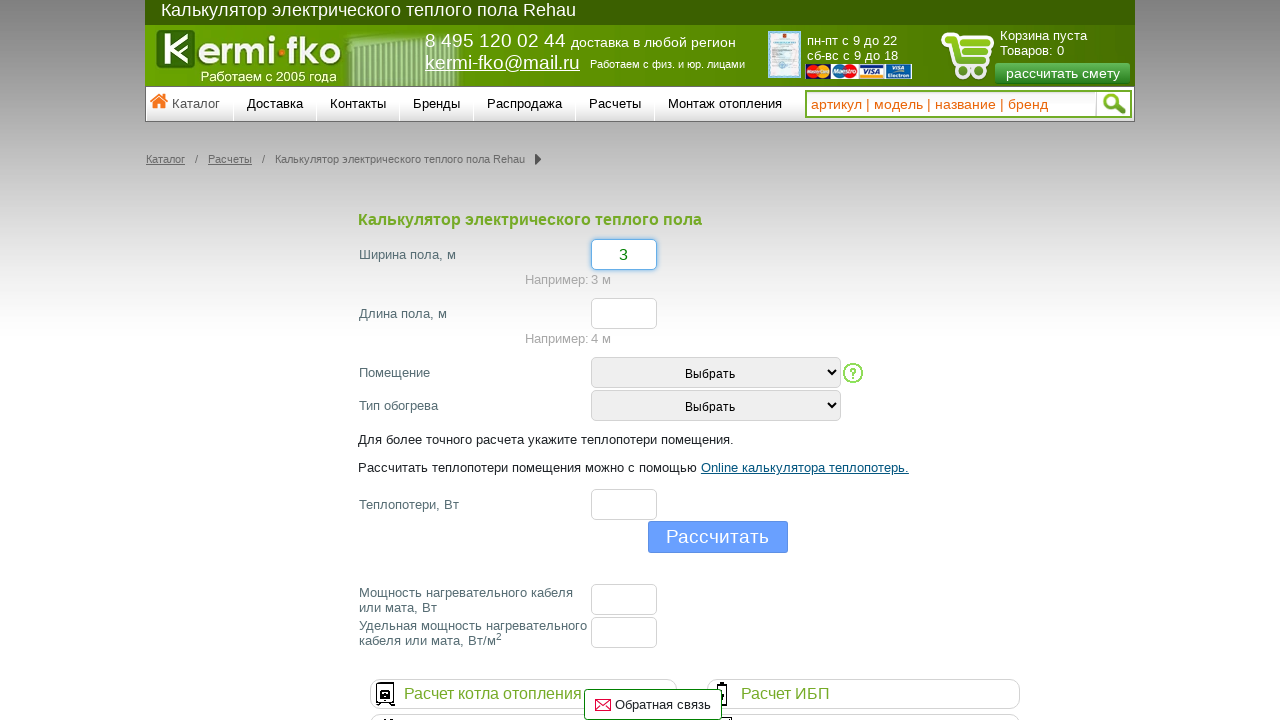

Entered length value of 5 on #el_f_lenght
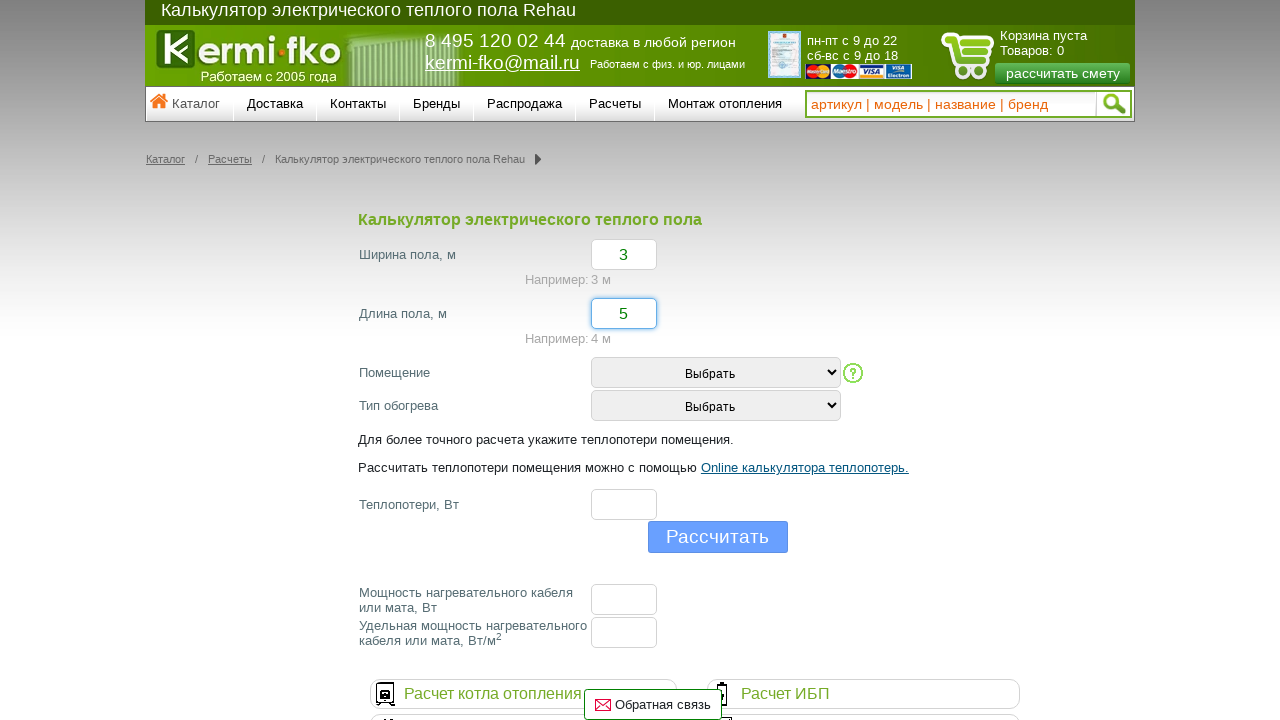

Selected room type option 2 on #room_type
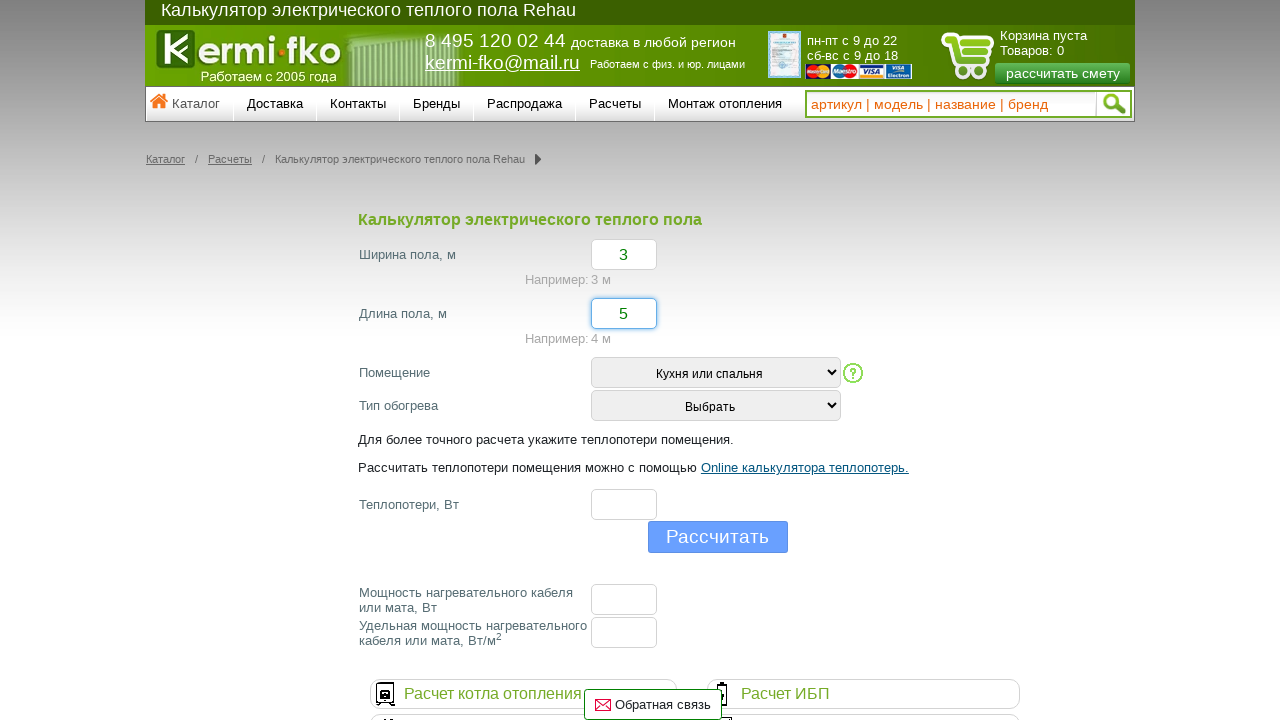

Selected heating type option 2 on #heating_type
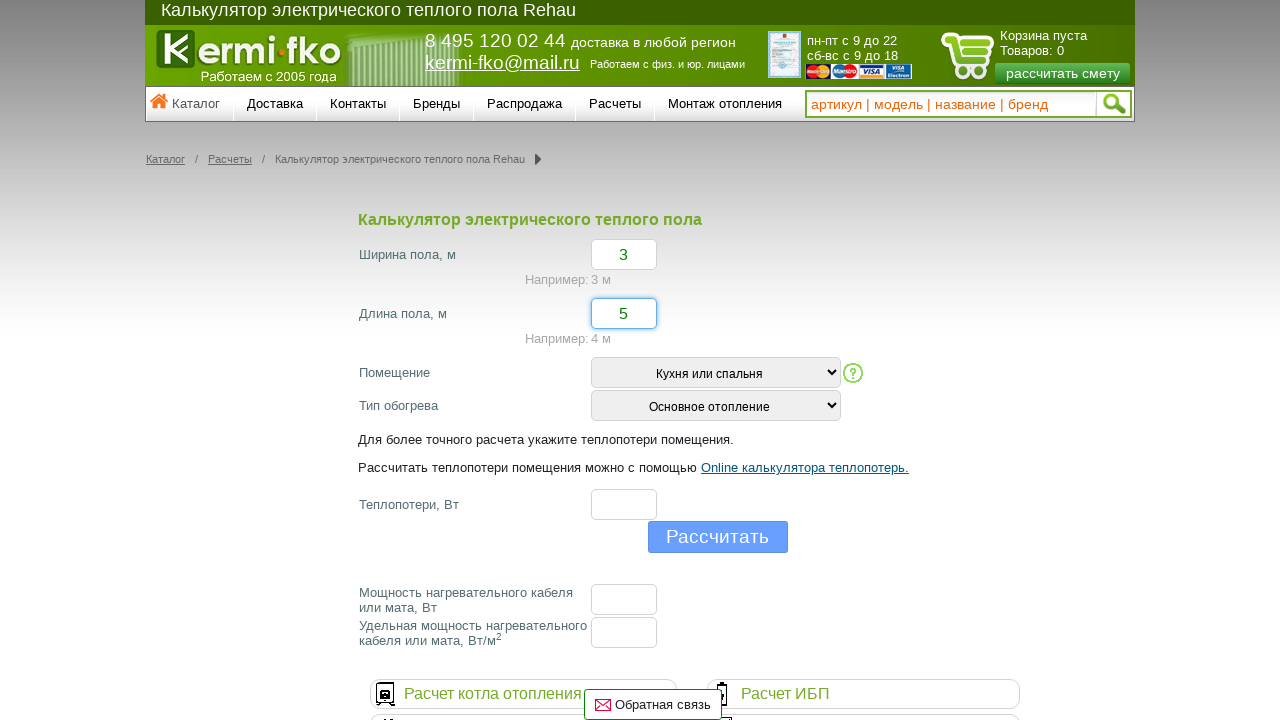

Clicked calculate button at (718, 537) on input[type='button']
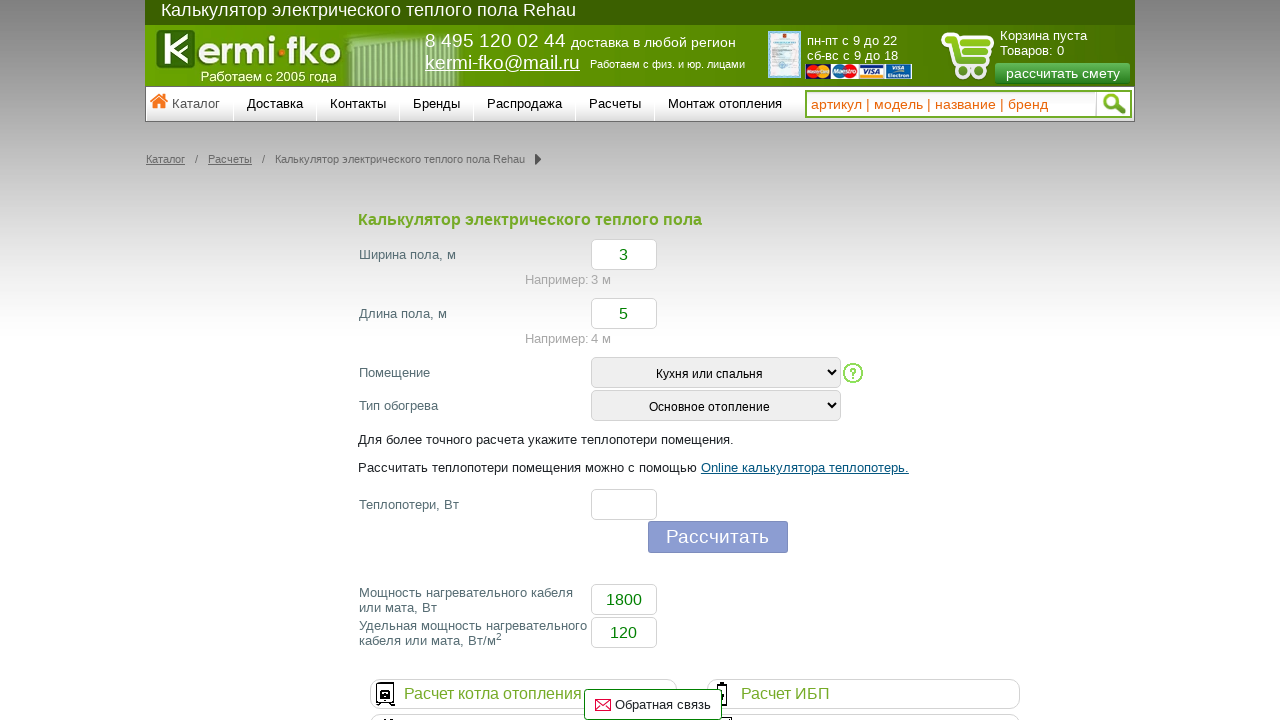

Floor cable power calculation results loaded
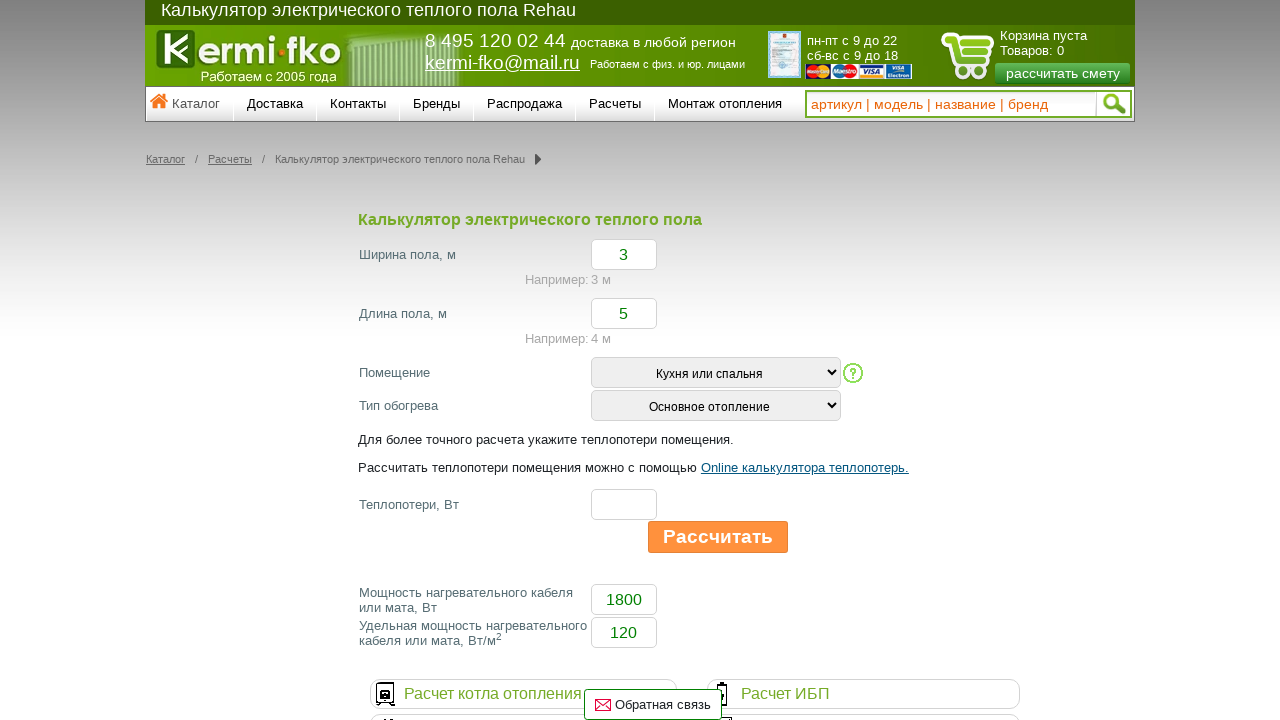

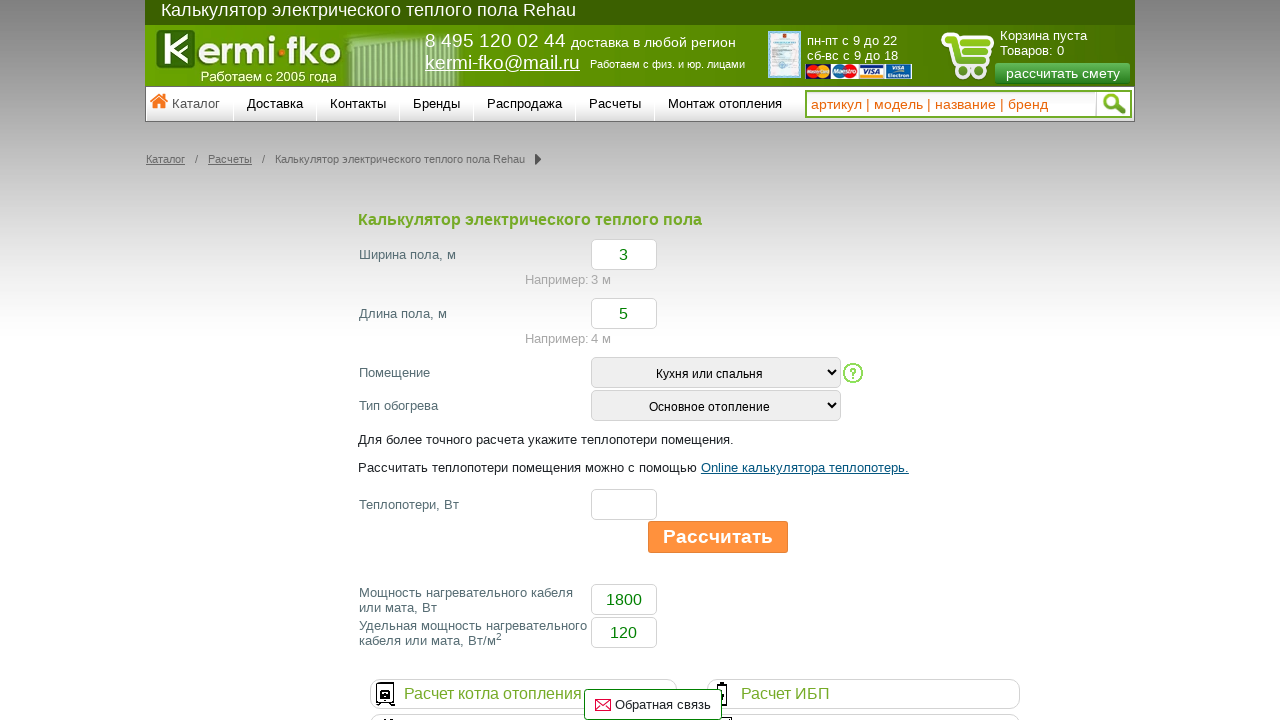